Tests a registration form by filling in required fields (first name, last name, email) and submitting, then verifies the success message is displayed.

Starting URL: http://suninjuly.github.io/registration1.html

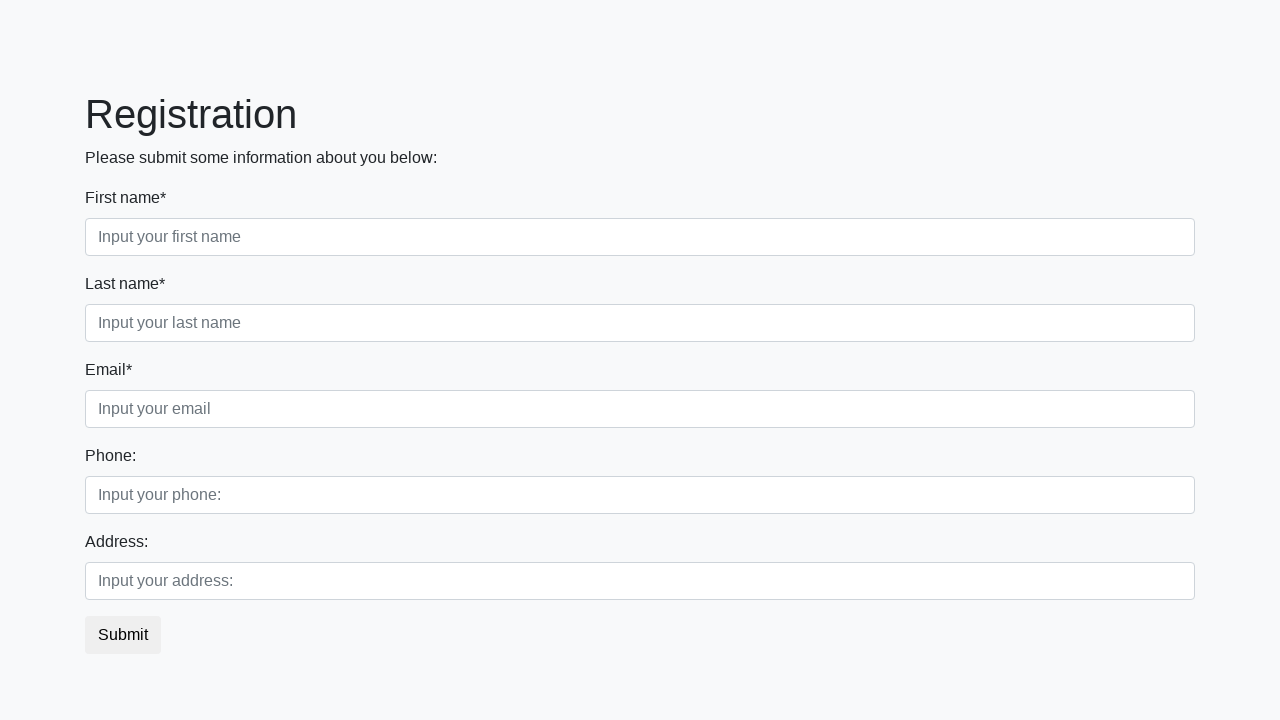

Filled first name field with 'Lubov' on .first
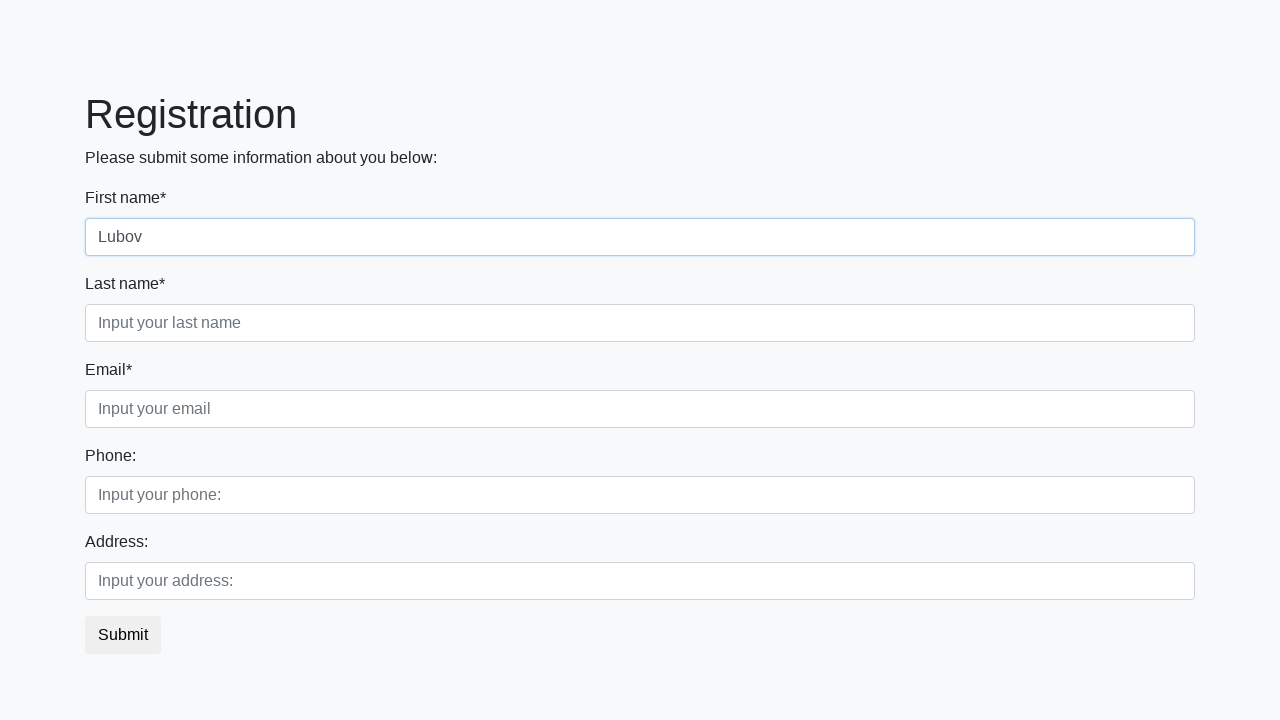

Filled last name field with 'Dudko' on .second
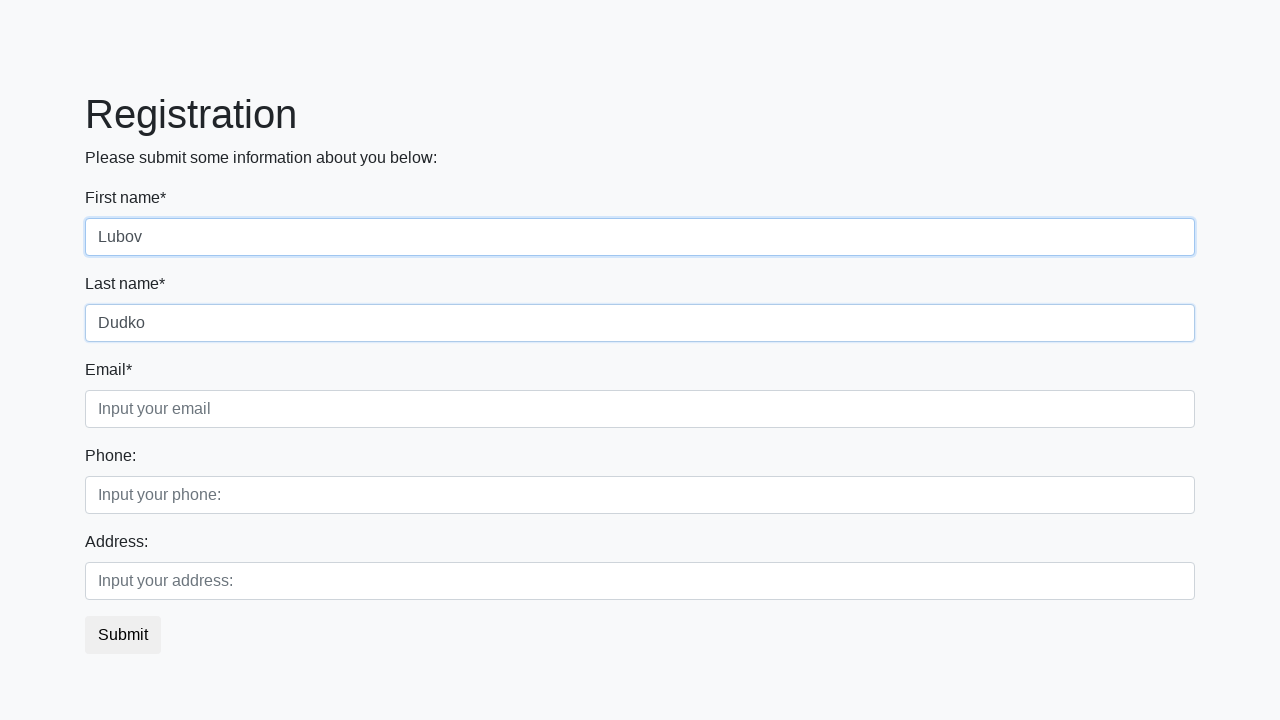

Filled email field with 'lubovd@gmail.com' on .third
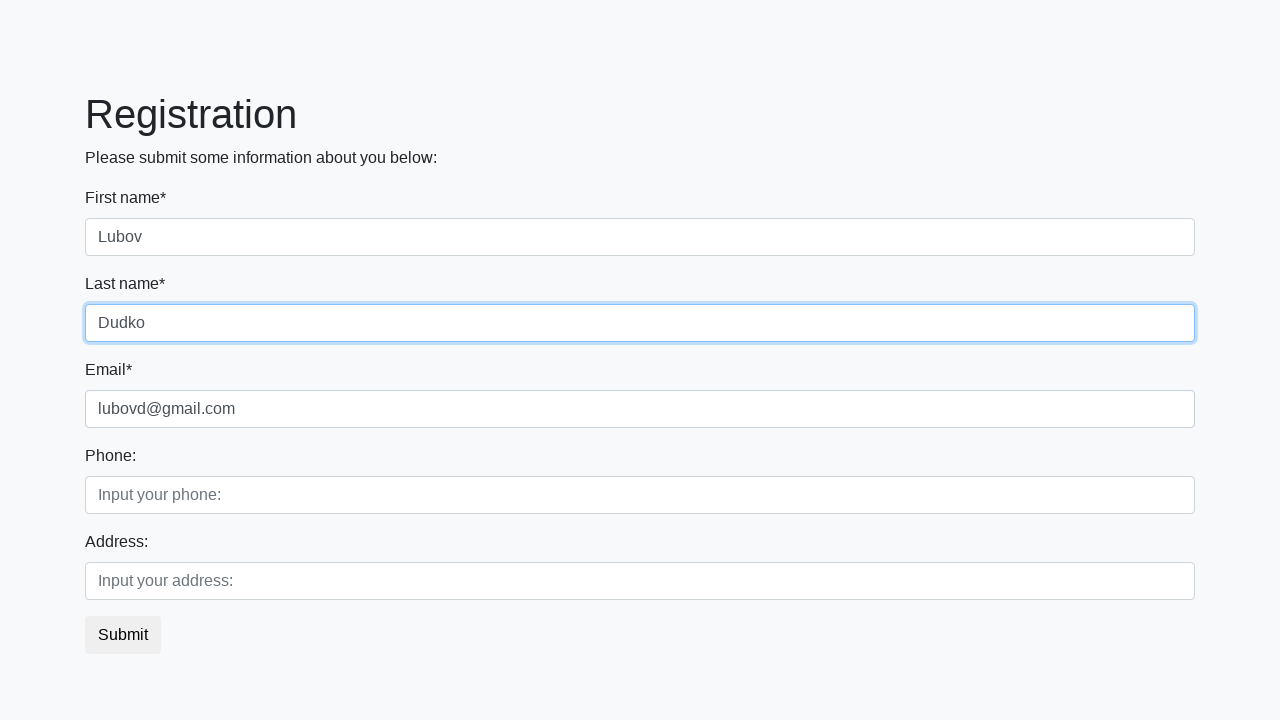

Clicked submit button at (123, 635) on button.btn
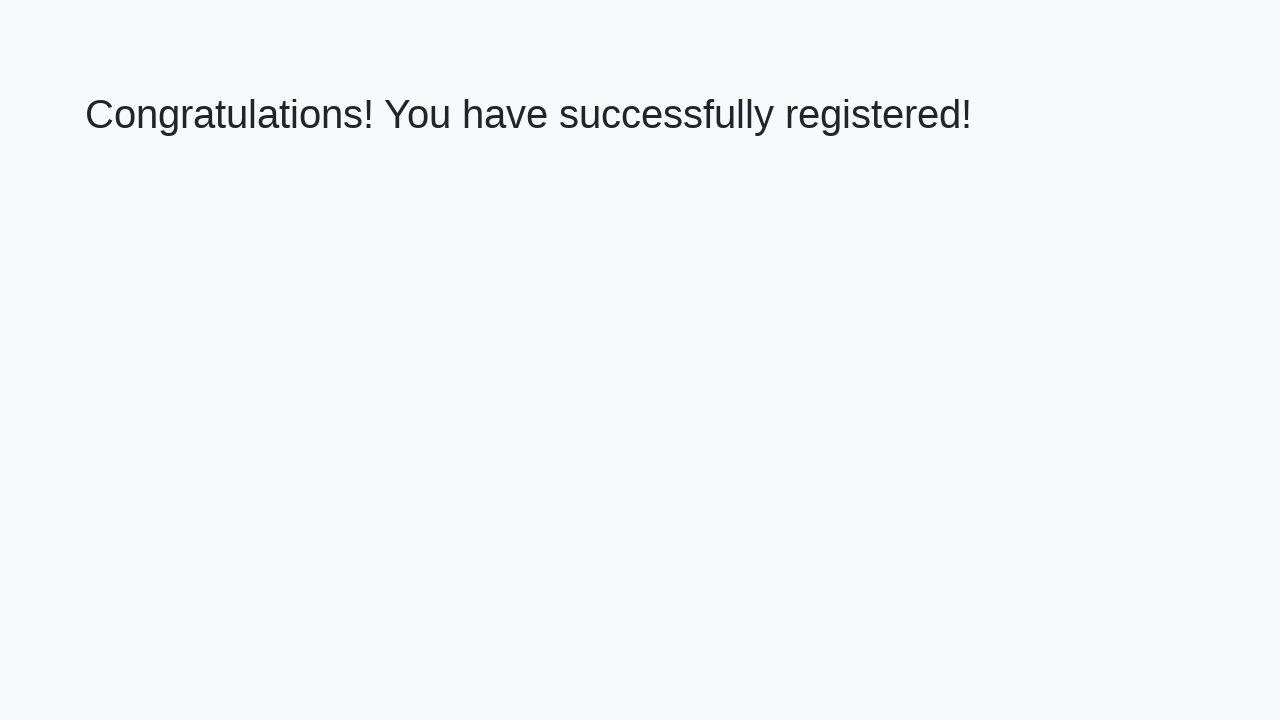

Success message heading loaded
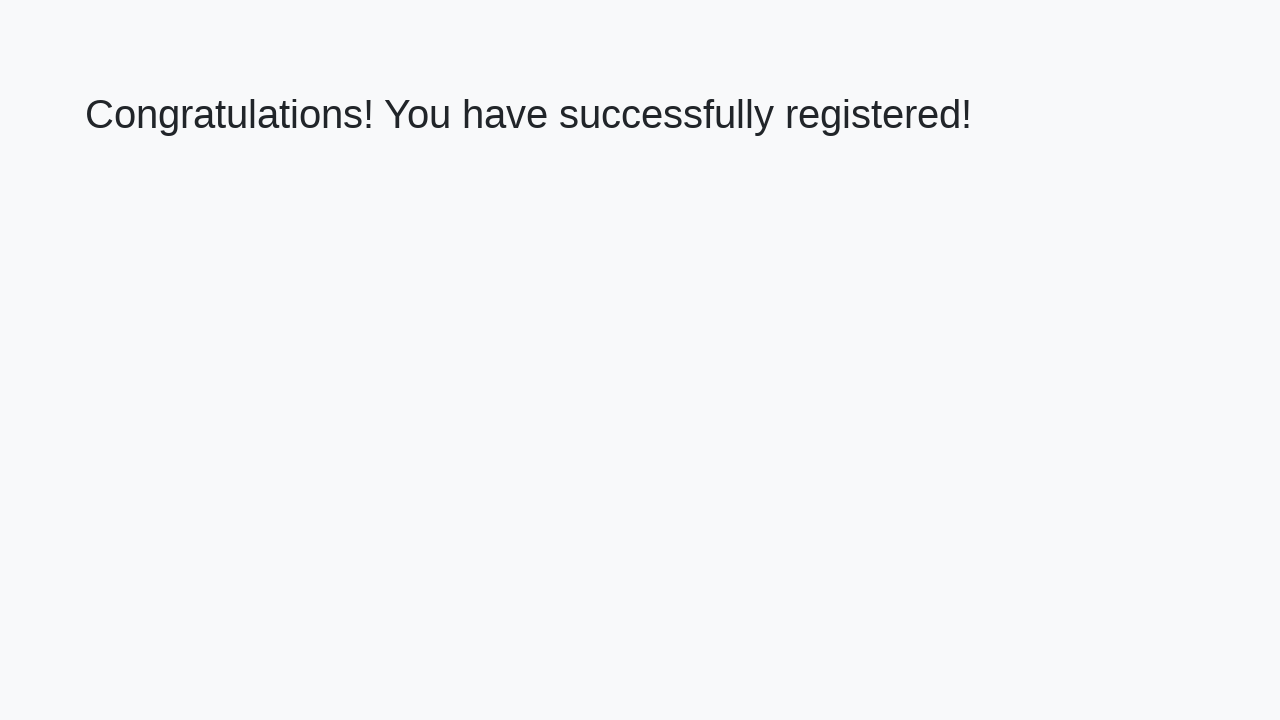

Retrieved success message text
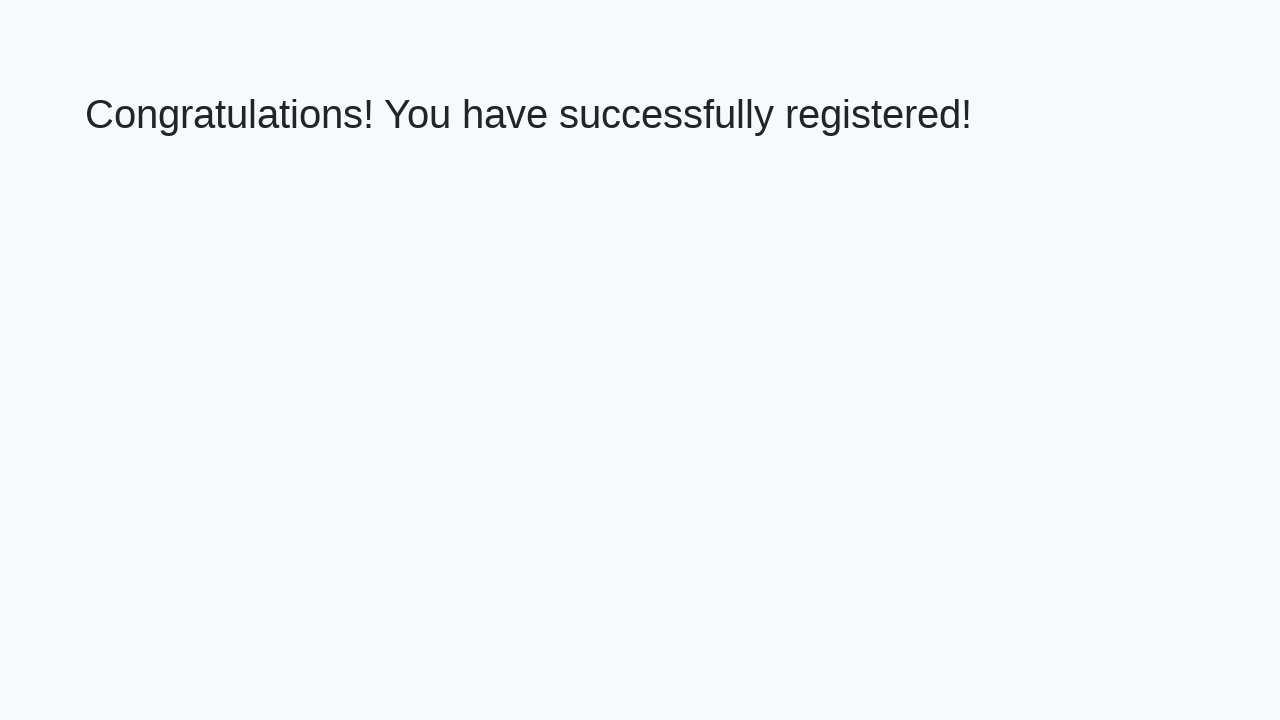

Verified success message: 'Congratulations! You have successfully registered!'
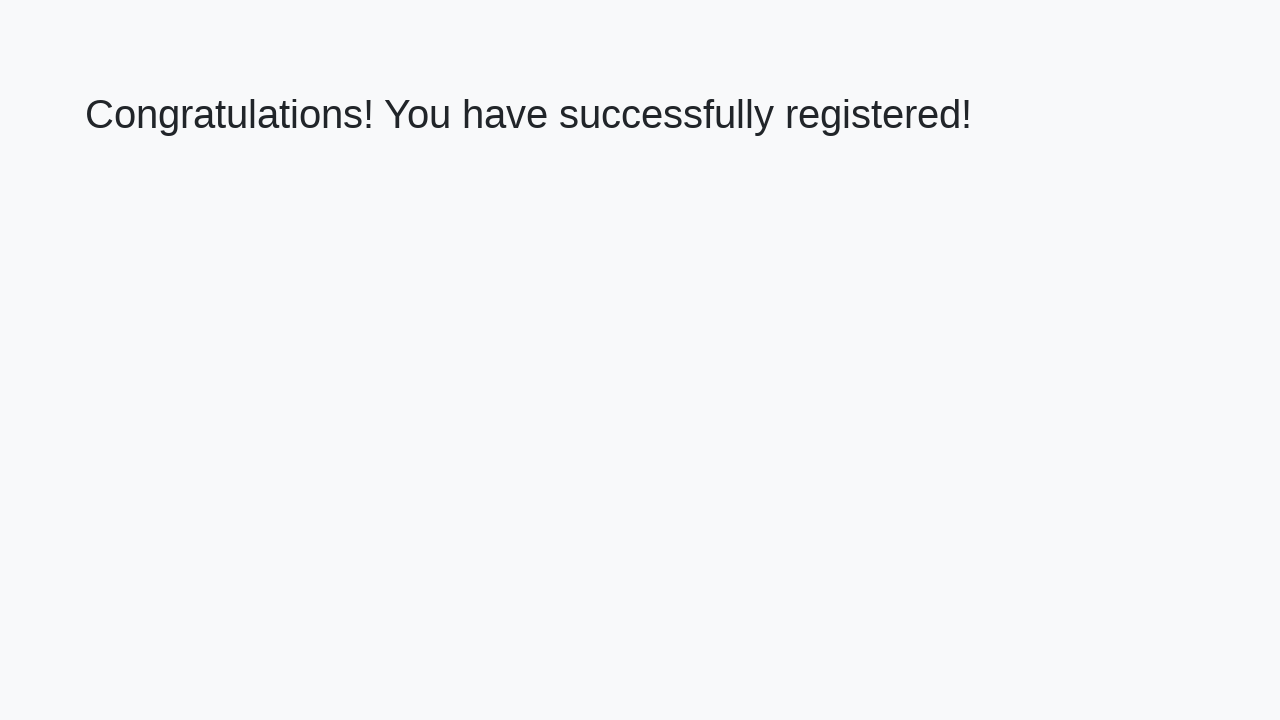

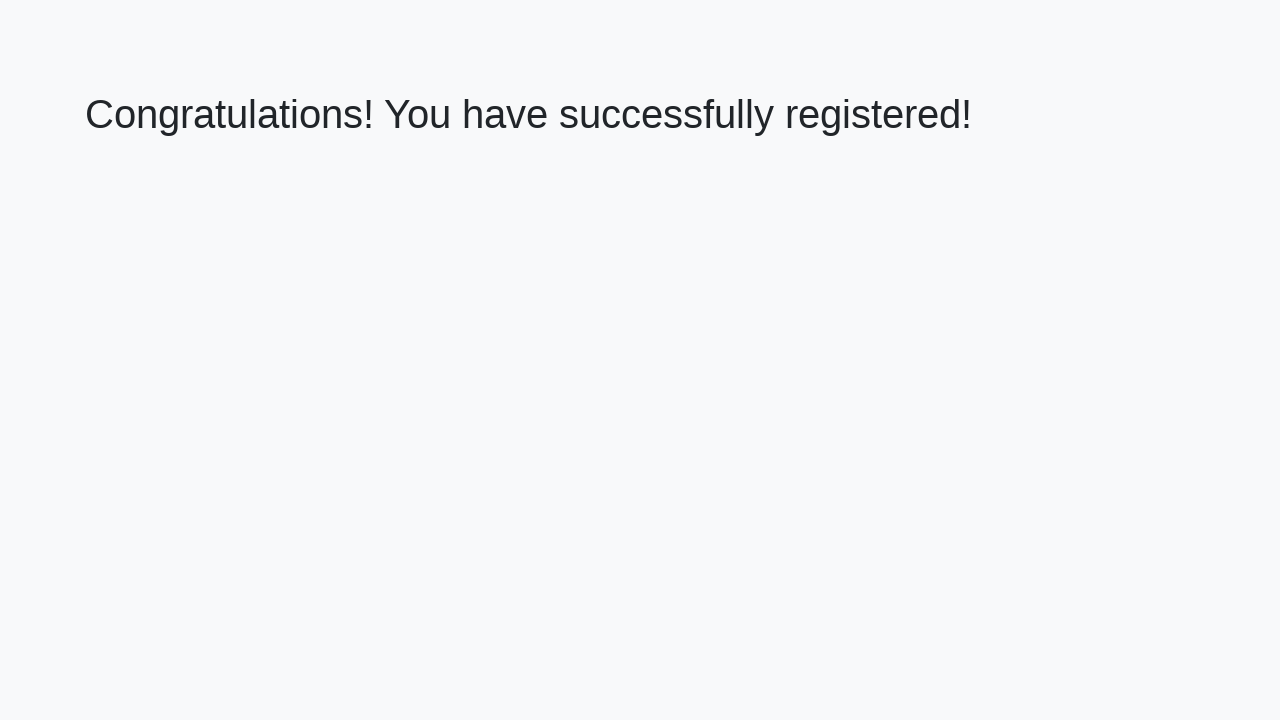